Tests a math quiz form by reading an input value, calculating the answer using a mathematical formula (log of absolute value of 12*sin(x)), filling in the result, checking robot verification checkboxes, and submitting the form.

Starting URL: http://suninjuly.github.io/math.html

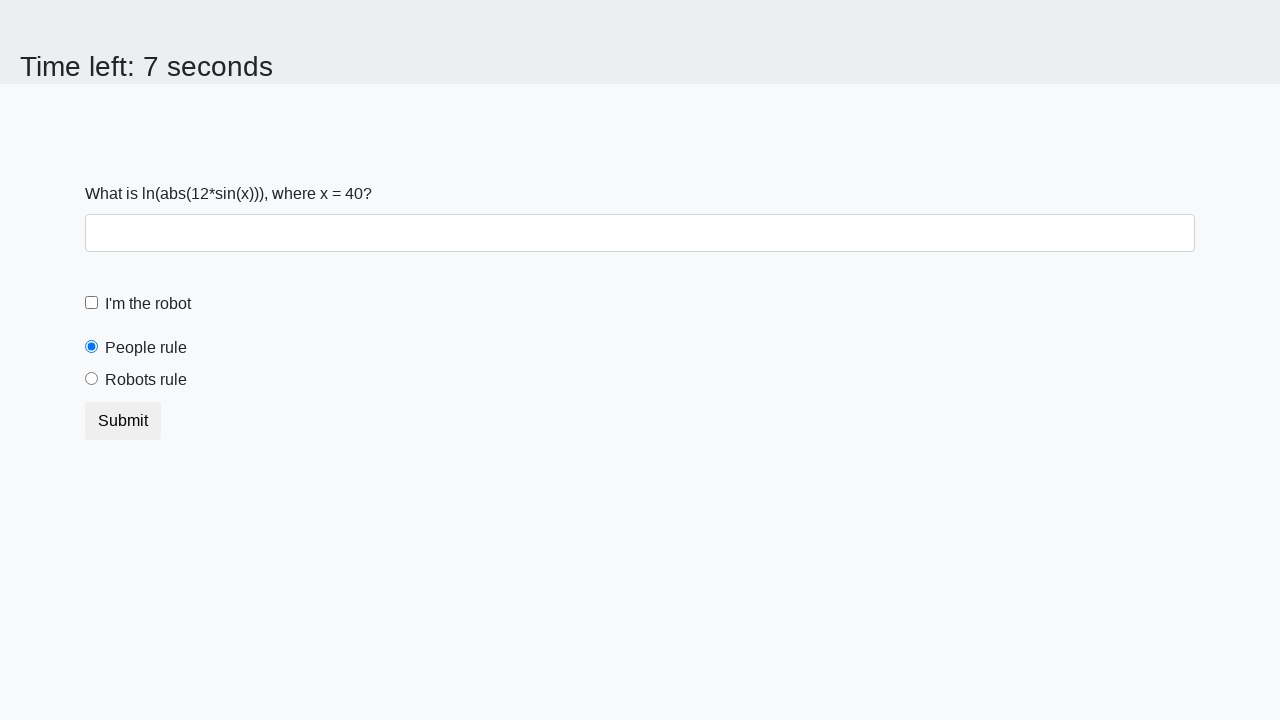

Retrieved input value from #input_value element
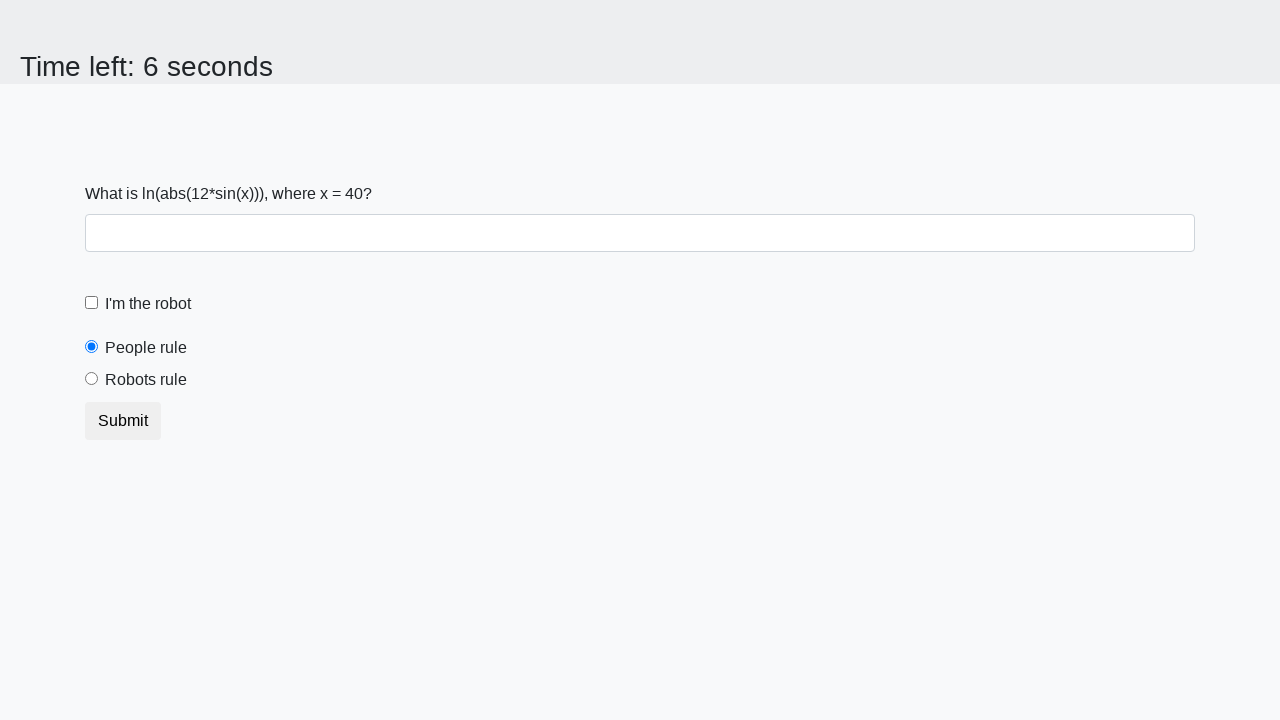

Calculated answer using formula: log(abs(12*sin(40))) = 2.1906874709116804
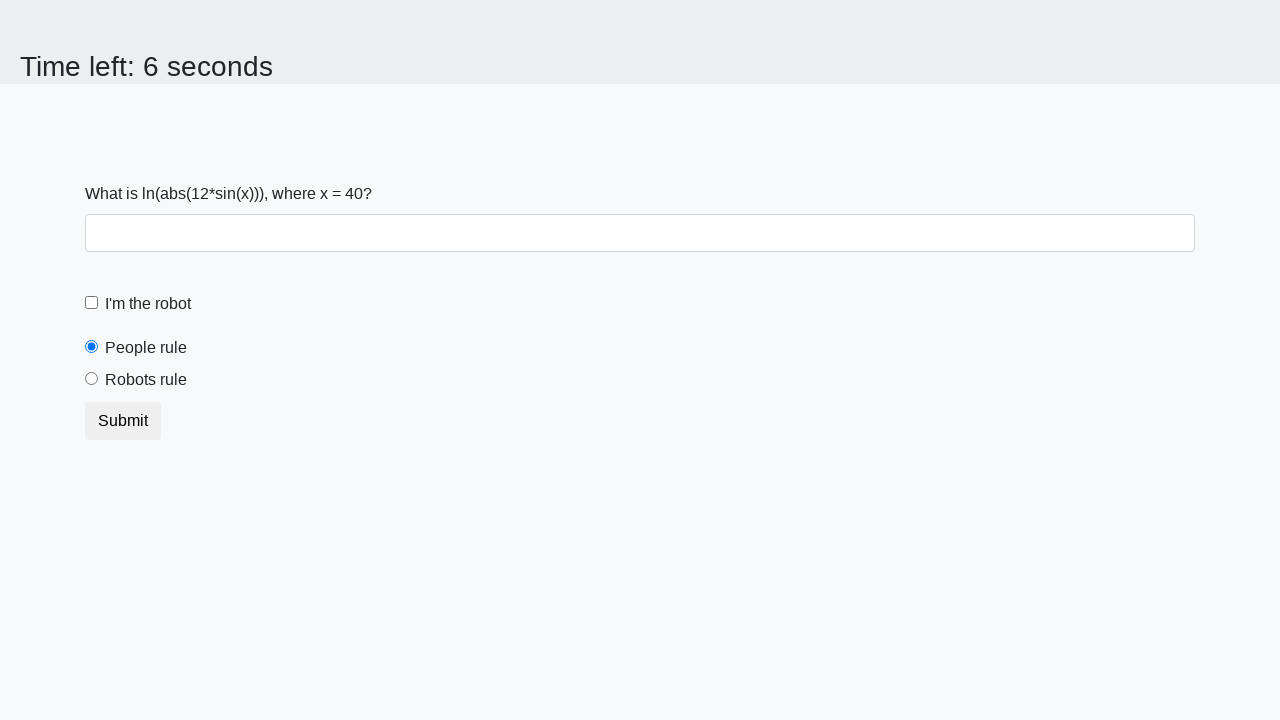

Filled answer field with calculated value: 2.1906874709116804 on #answer
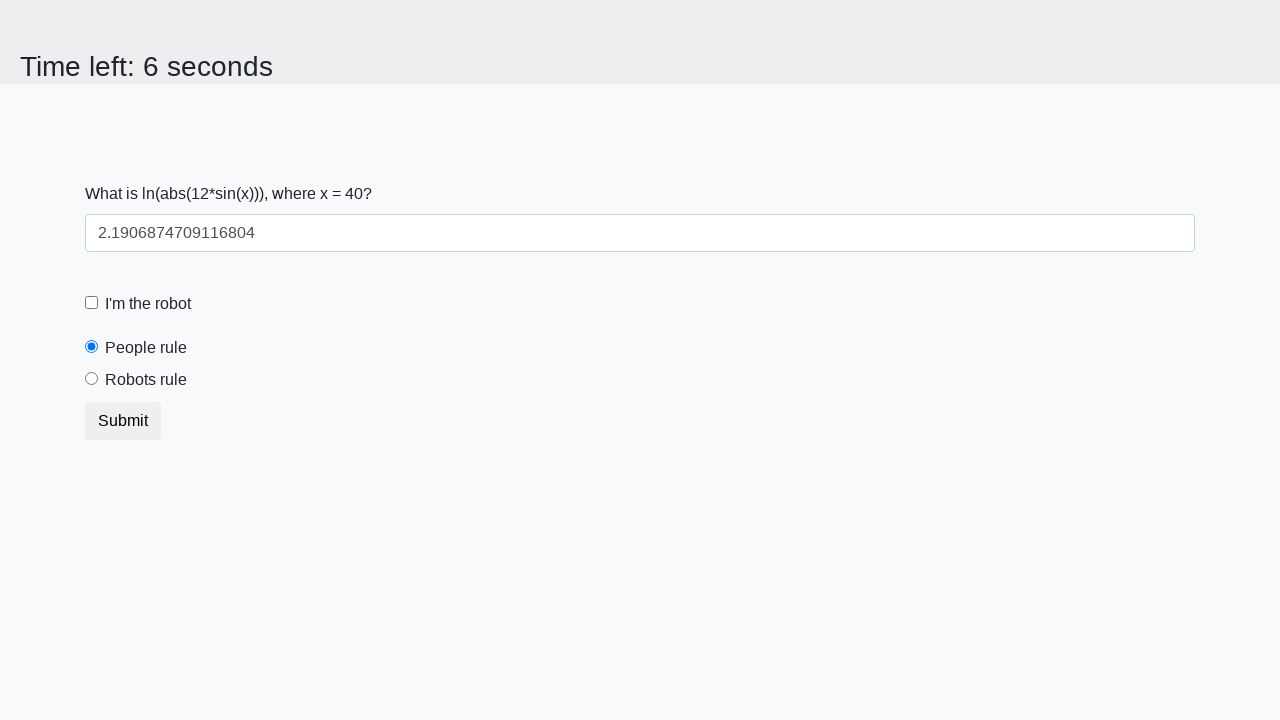

Clicked robot verification checkbox (robotsRule) at (146, 380) on xpath=//label[@for='robotsRule']
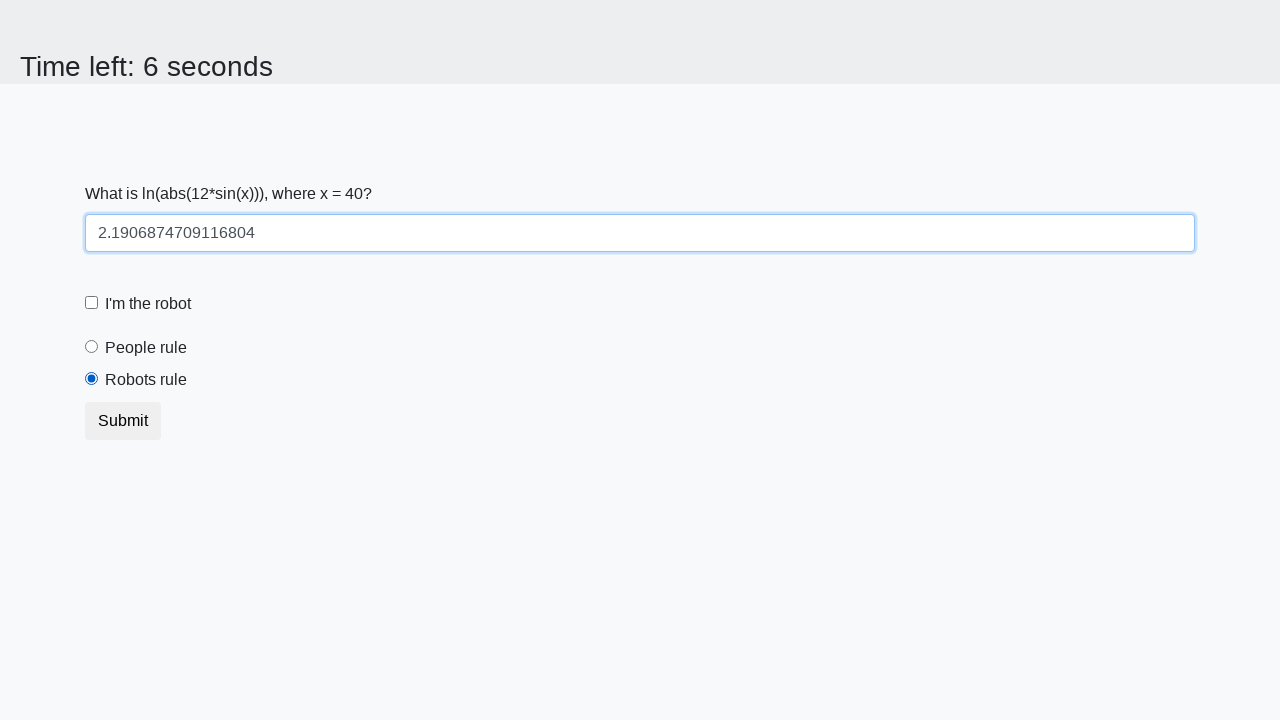

Clicked robot verification checkbox (robotCheckbox) at (148, 304) on xpath=//label[@for='robotCheckbox']
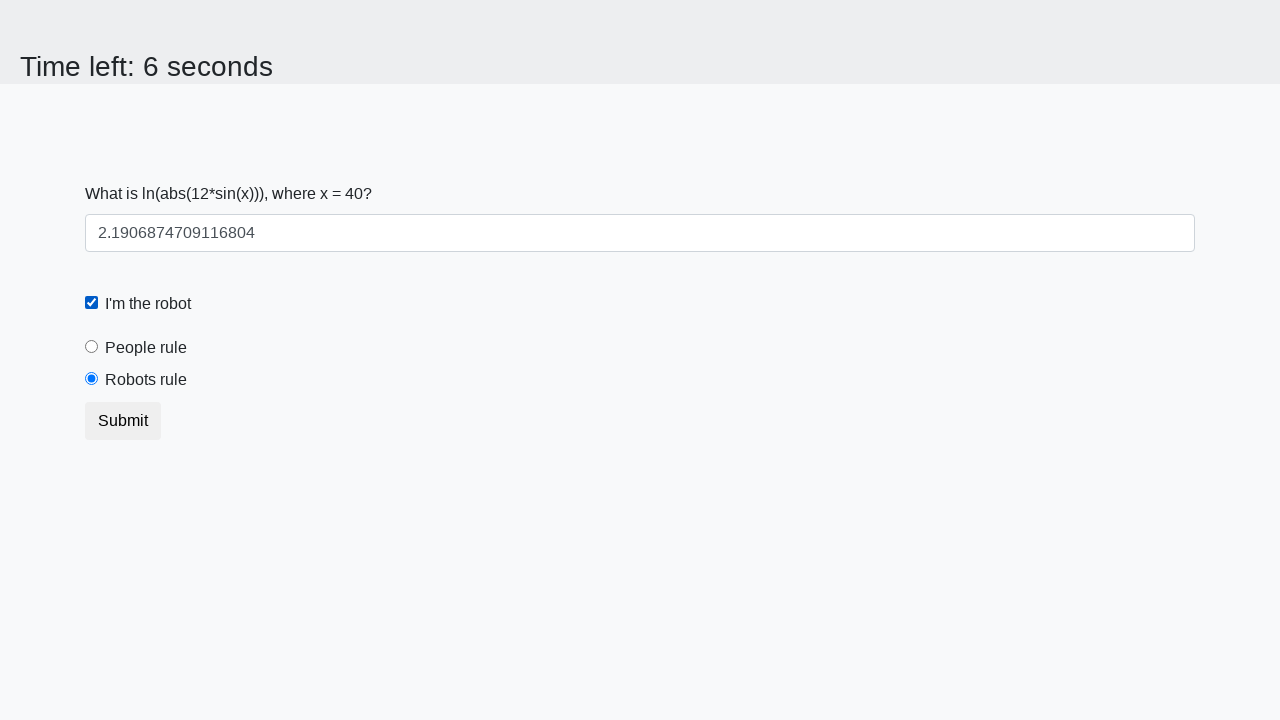

Clicked submit button to submit math quiz form at (123, 421) on button.btn
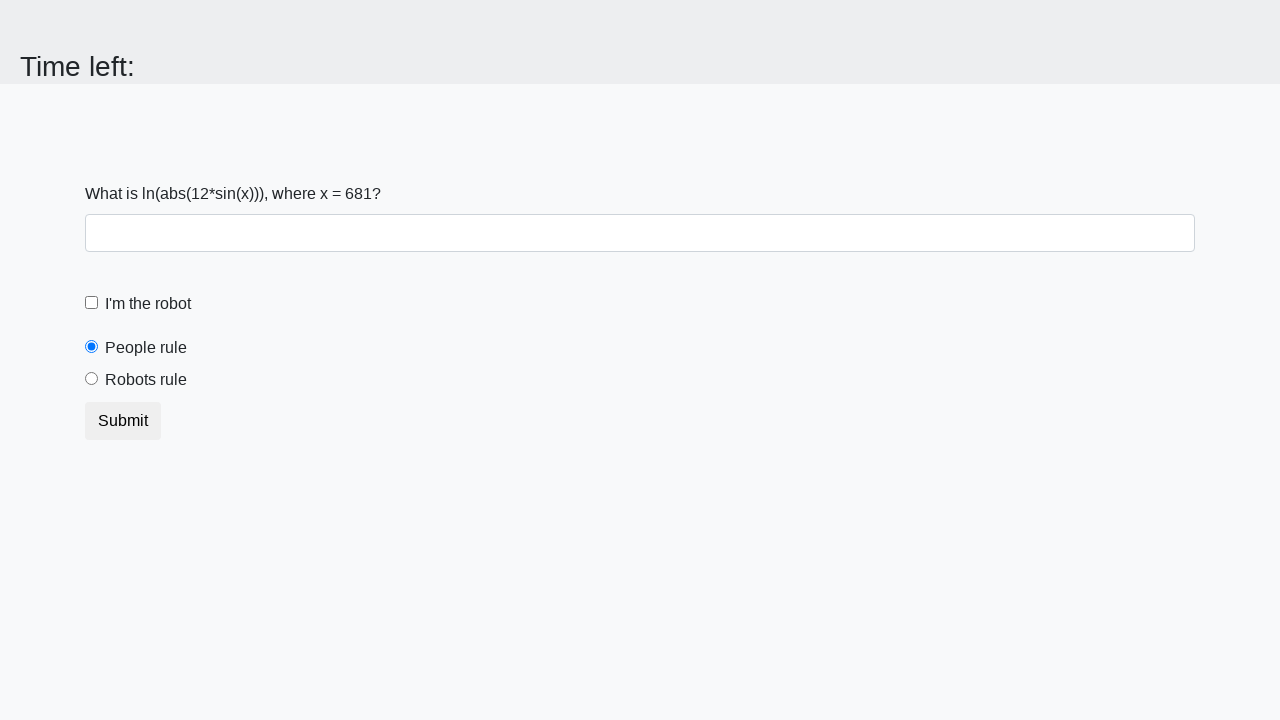

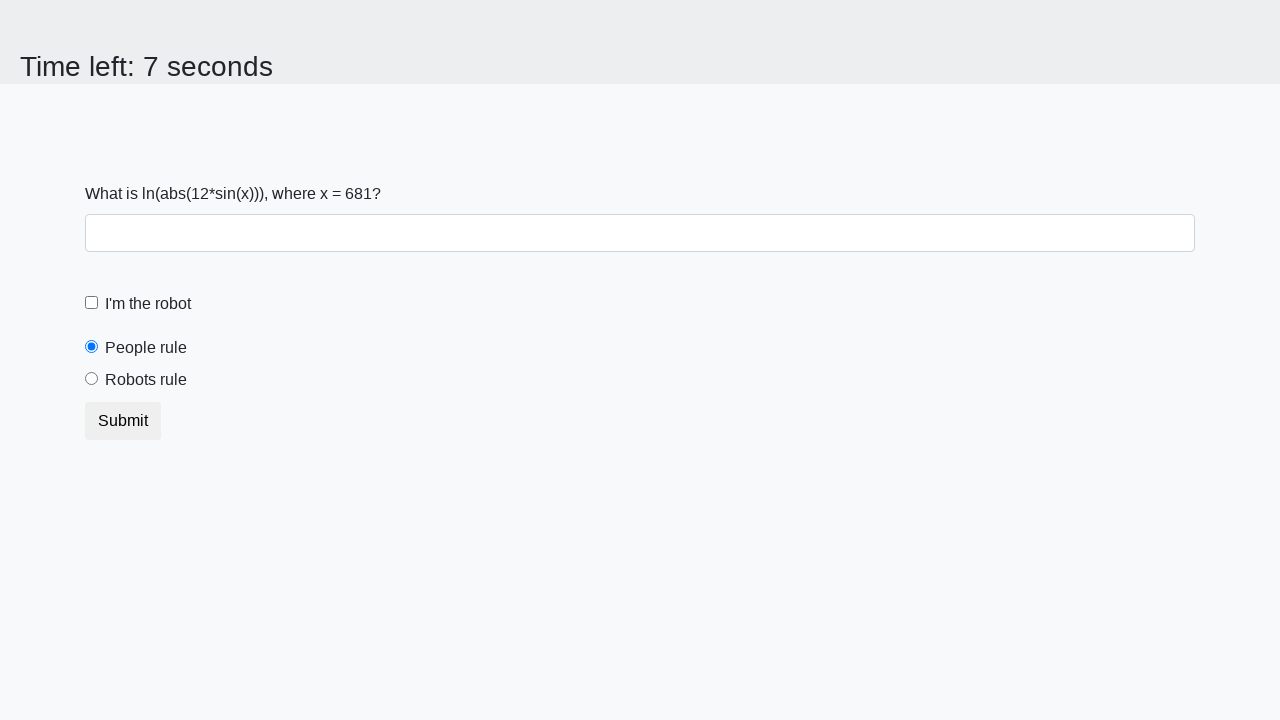